Tests browser window handling by opening a new tab and switching between windows to verify content

Starting URL: https://demoqa.com/browser-windows

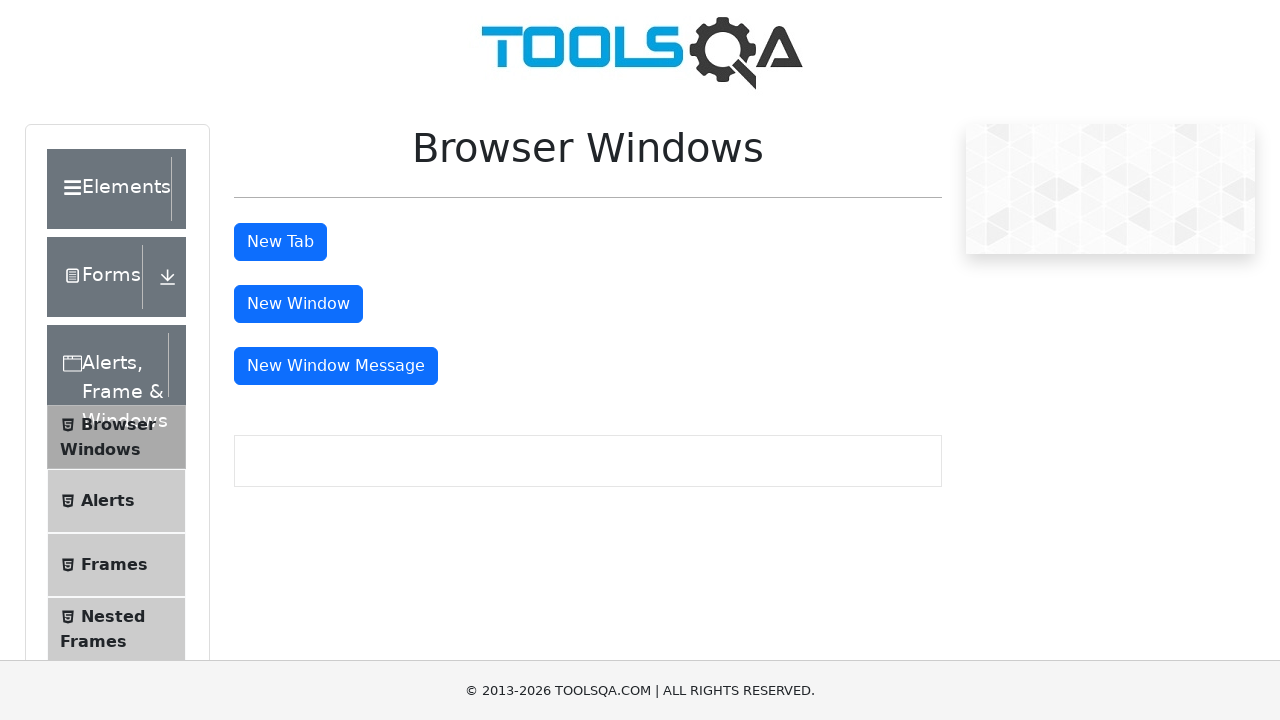

Clicked button to open new tab at (280, 242) on #tabButton
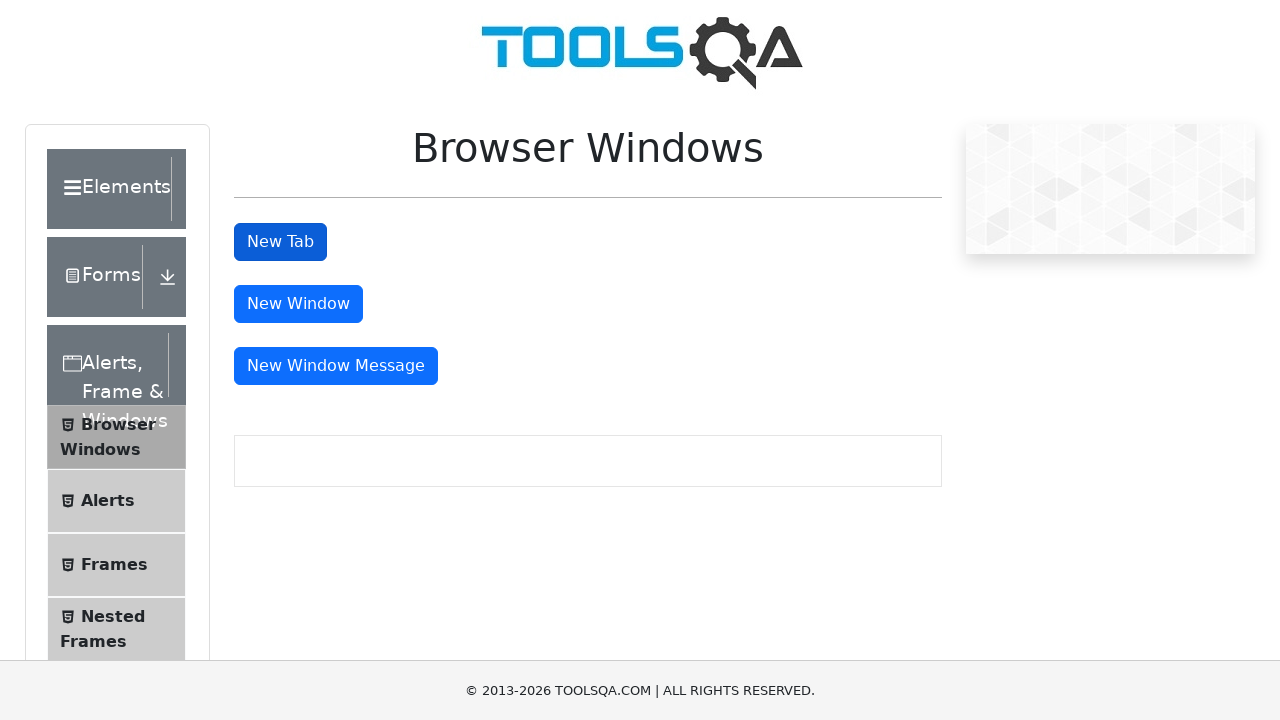

New tab opened and captured
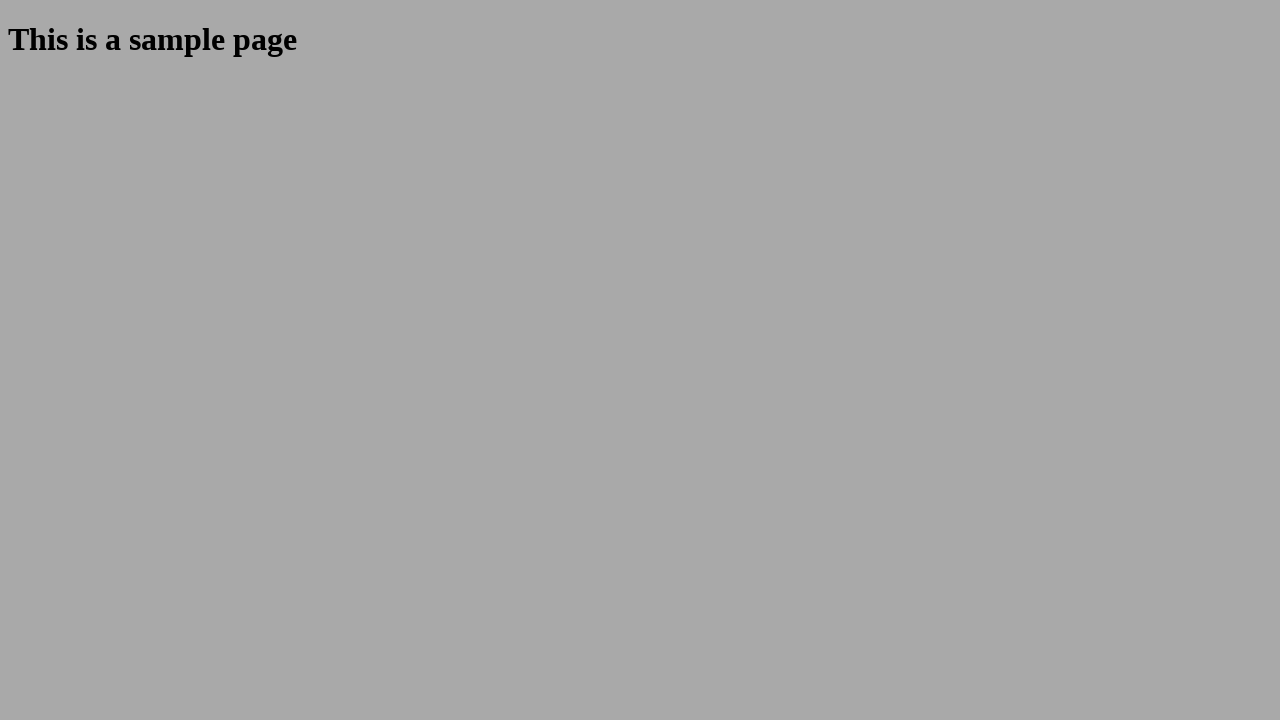

New tab page loaded completely
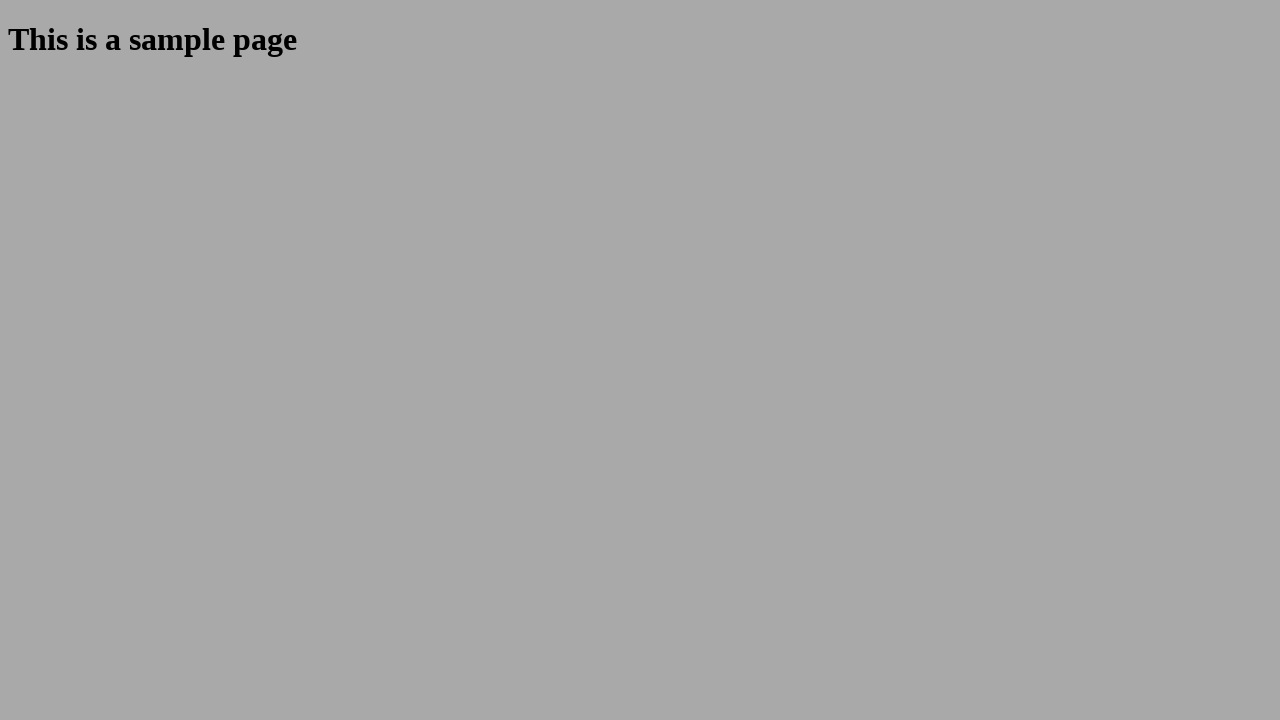

Retrieved heading text: This is a sample page
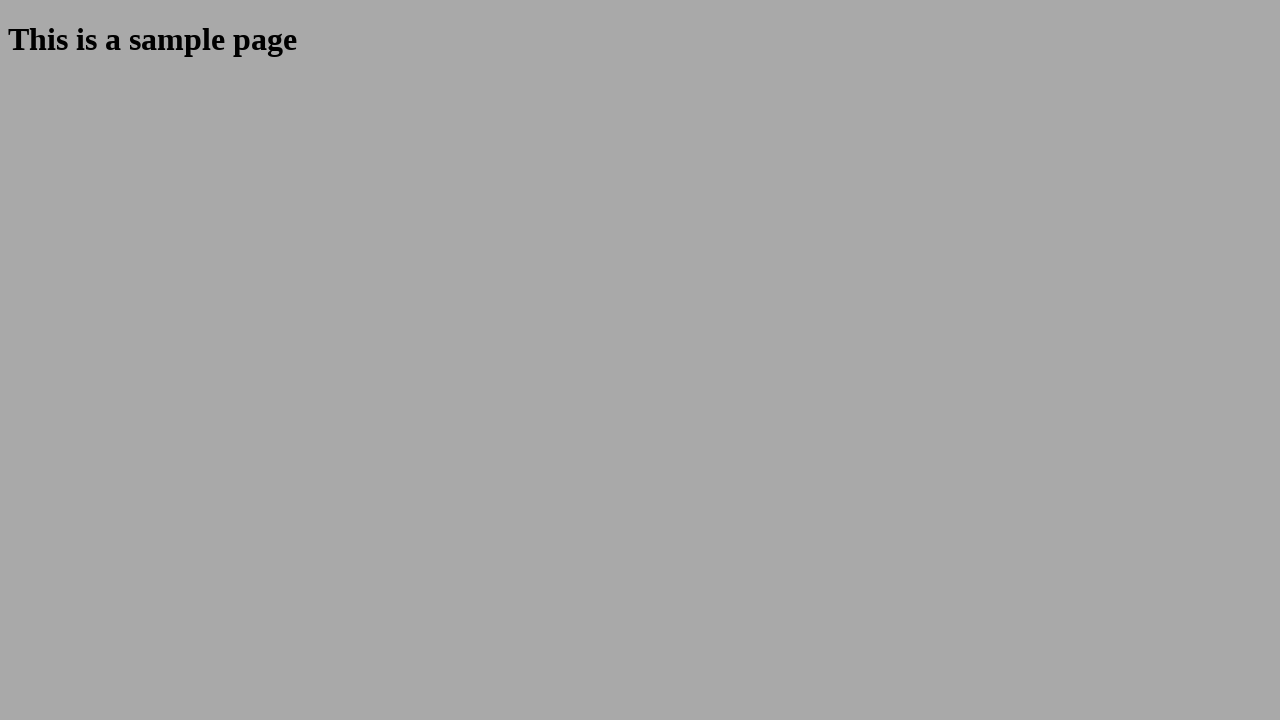

Closed new tab
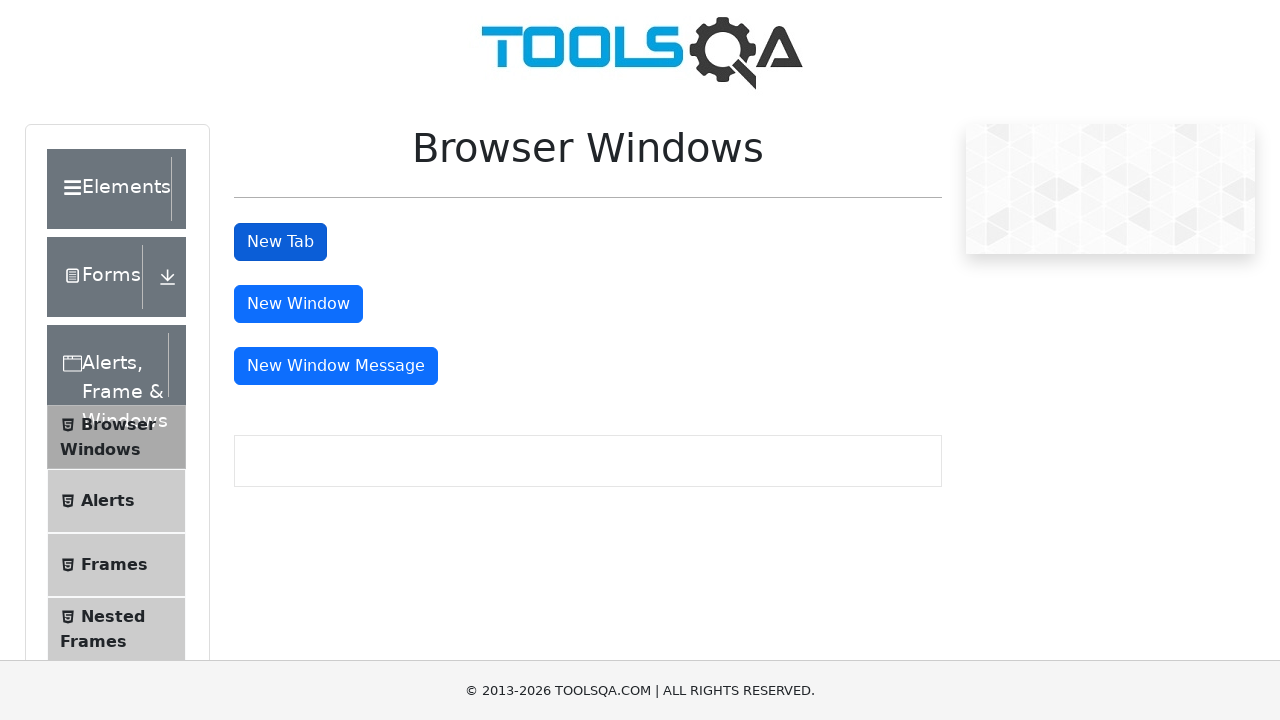

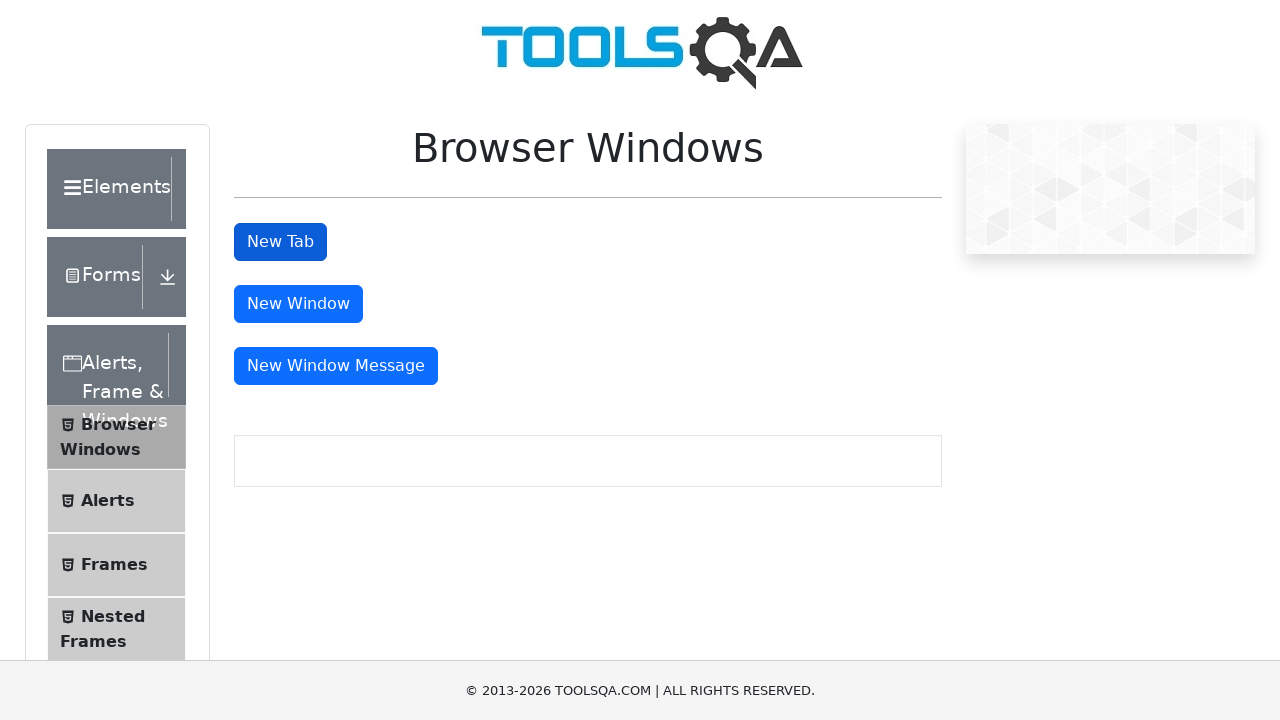